Tests selecting a radio button (Male option) and clicking a checkbox on a demo registration form

Starting URL: https://demo.automationtesting.in/Register.html

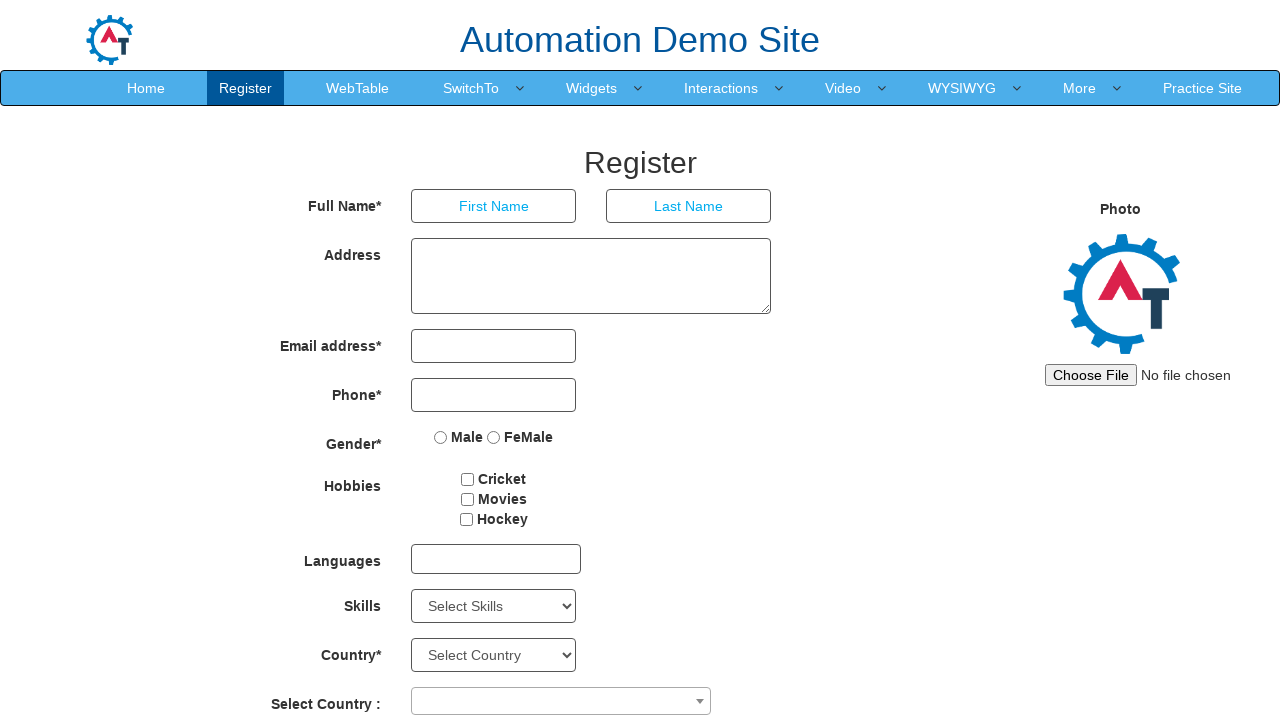

Selected 'Male' radio button option at (441, 437) on input[name='radiooptions'][value='Male']
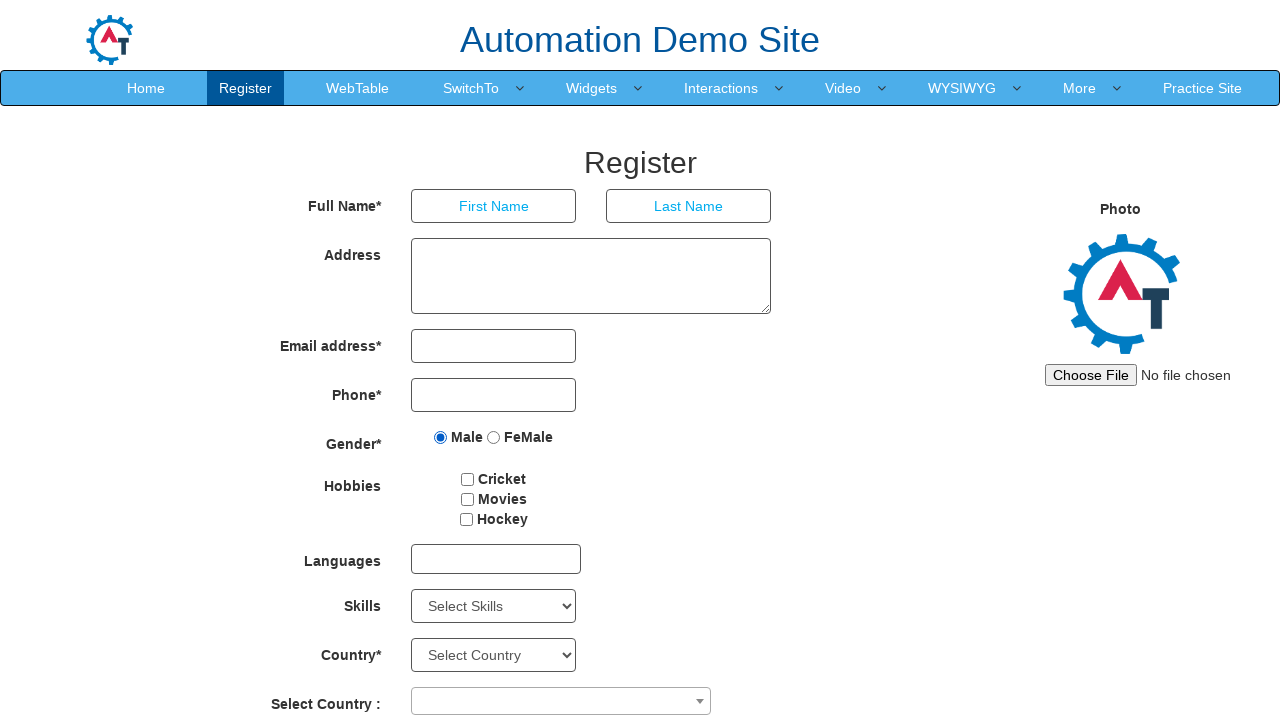

Clicked the first checkbox at (468, 479) on #checkbox1
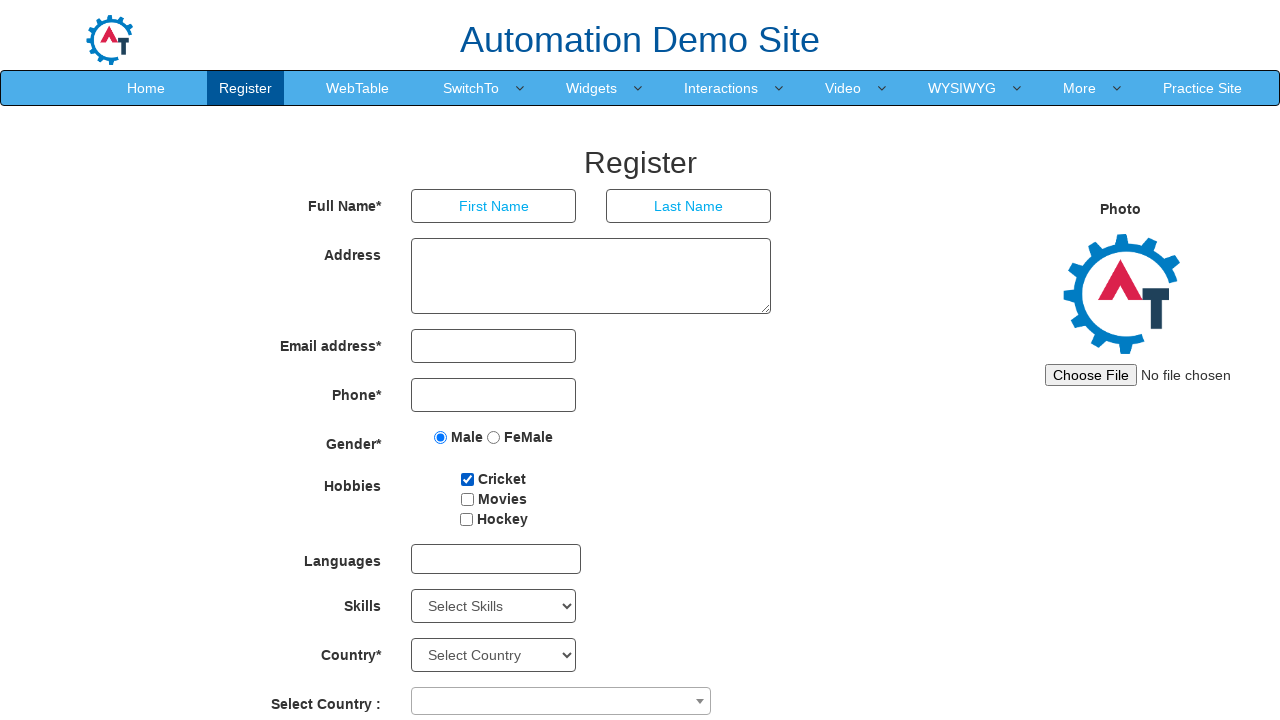

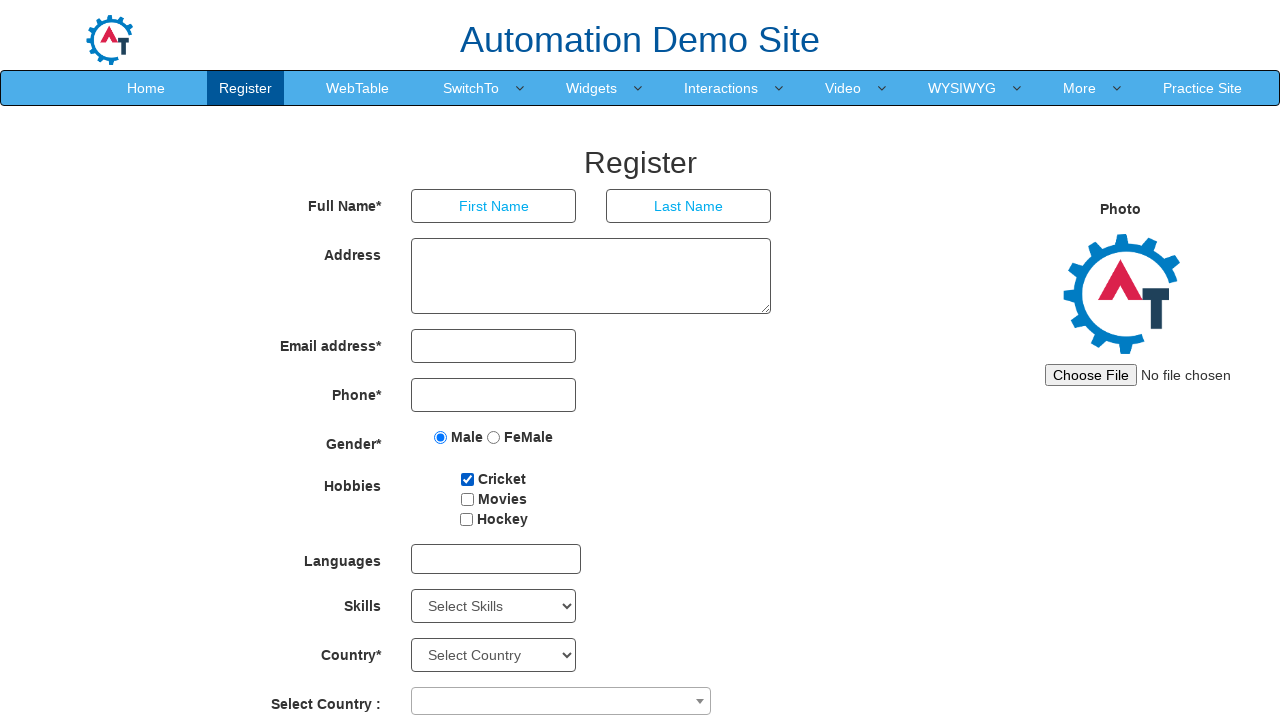